Tests nested frame handling by filling text fields in the main page and nested frames, then selecting an option from a dropdown in the innermost frame

Starting URL: https://www.hyrtutorials.com/p/frames-practice.html

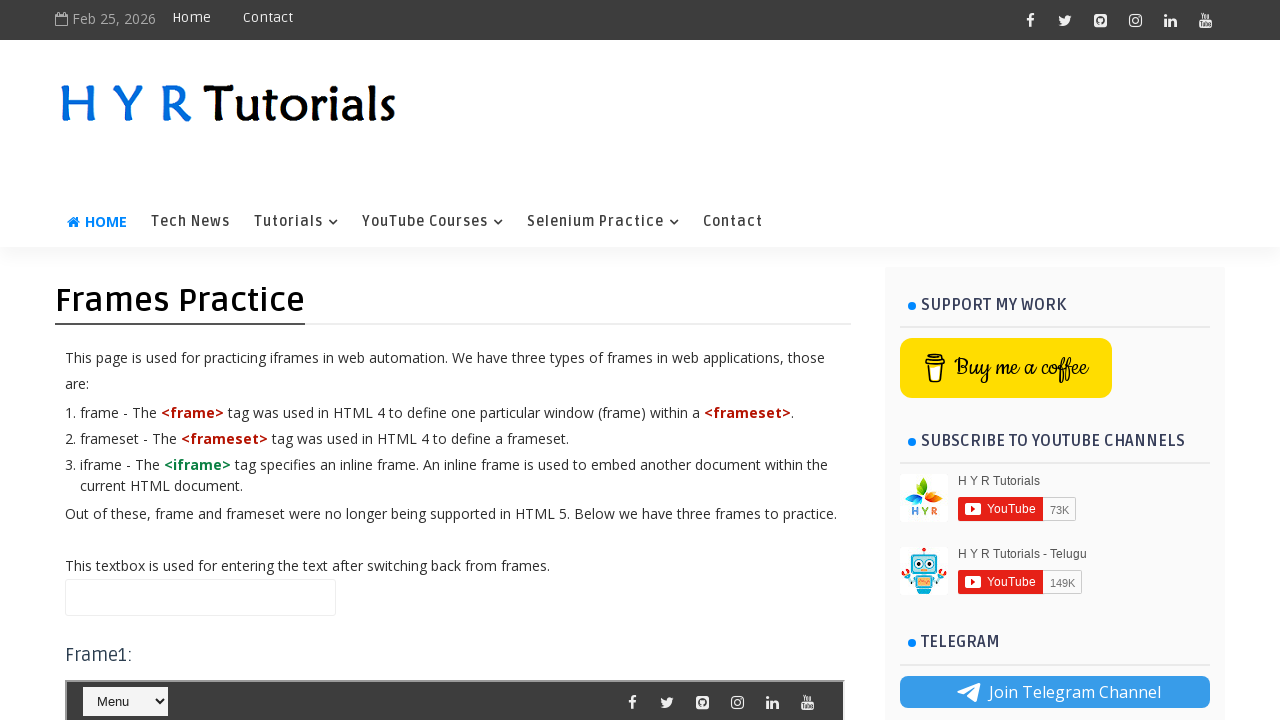

Filled main page name field with 'shankar' on //input[@id='name'][1]
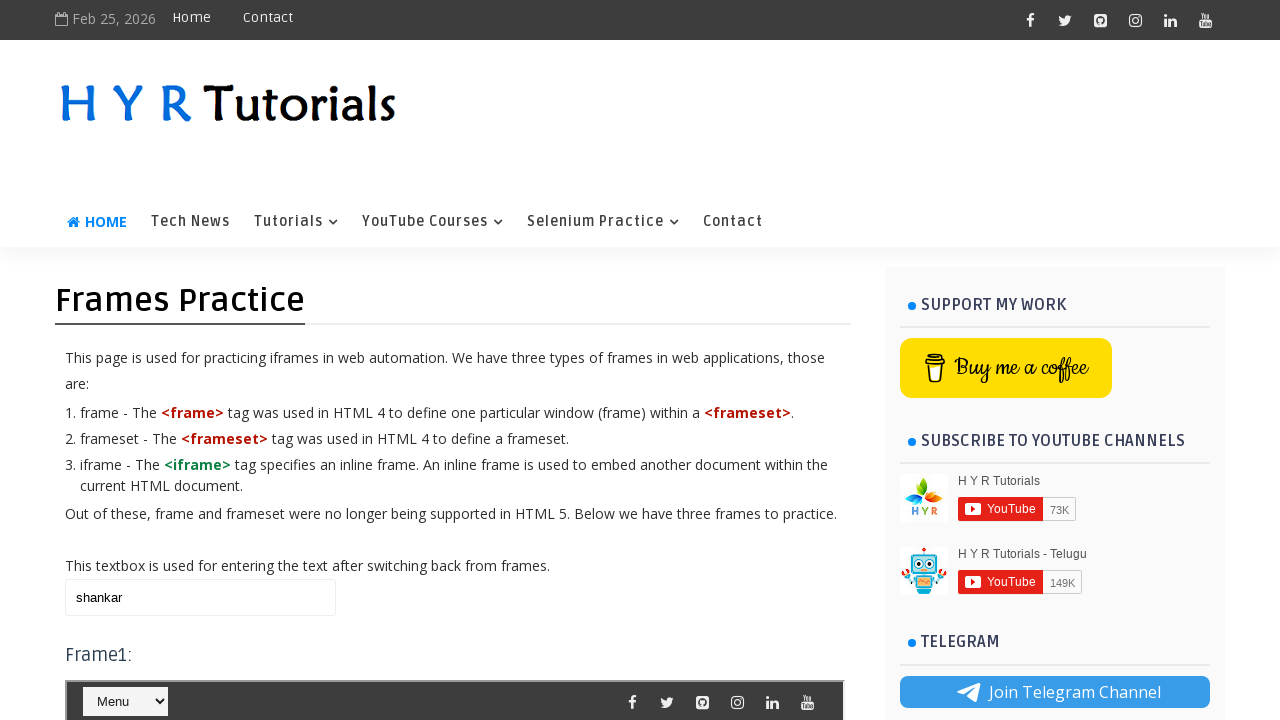

Located frame3
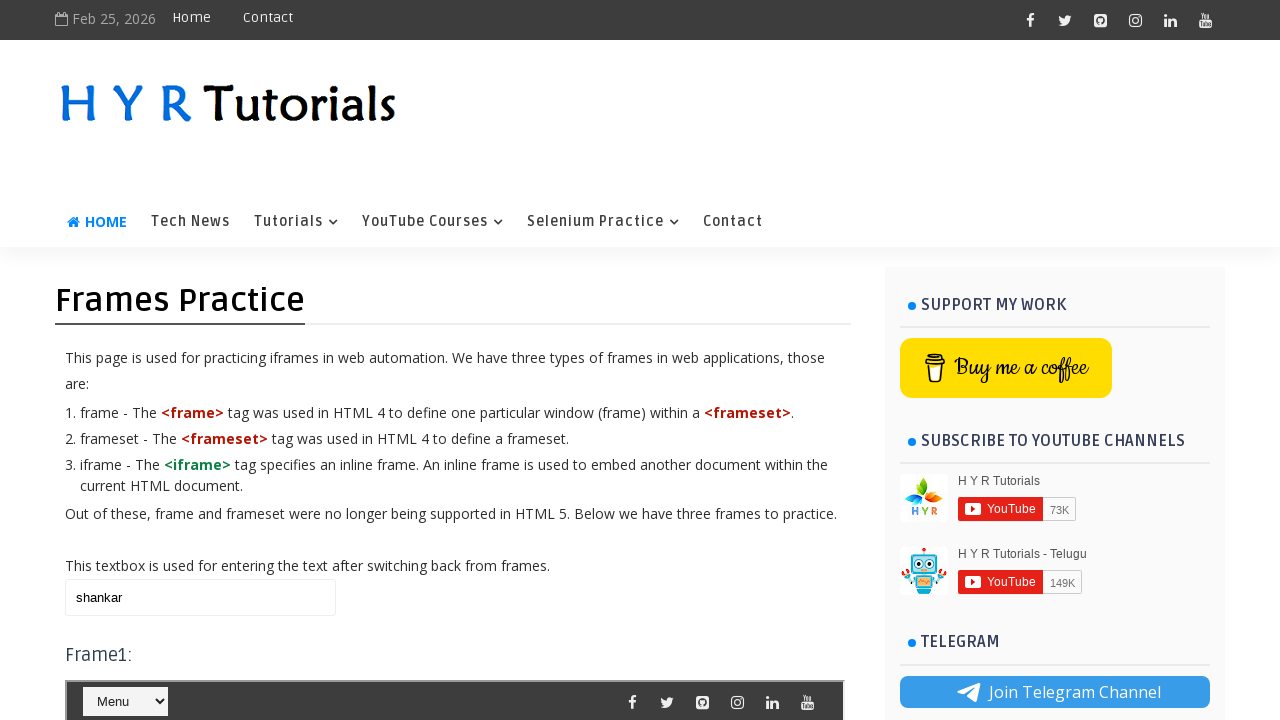

Filled frame3 name field with 'sai' on #frm3 >> internal:control=enter-frame >> xpath=//input[@class='frmTextBox' and @
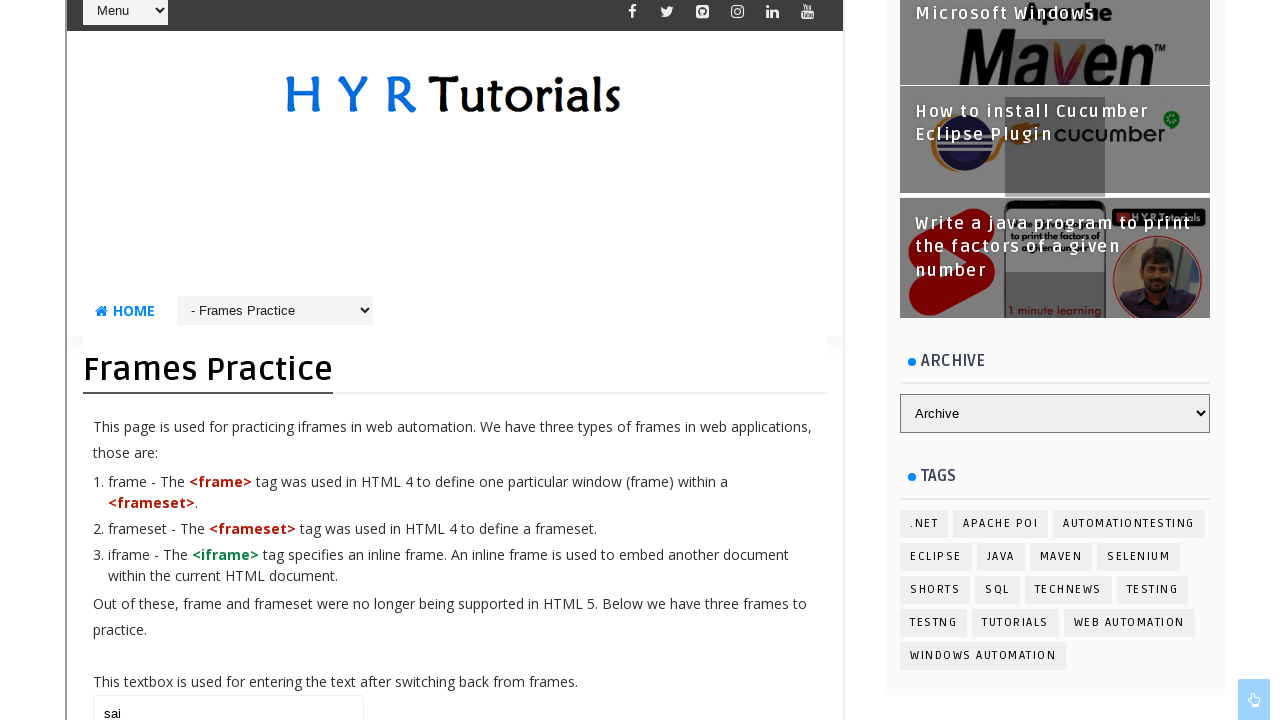

Located nested frame1 inside frame3
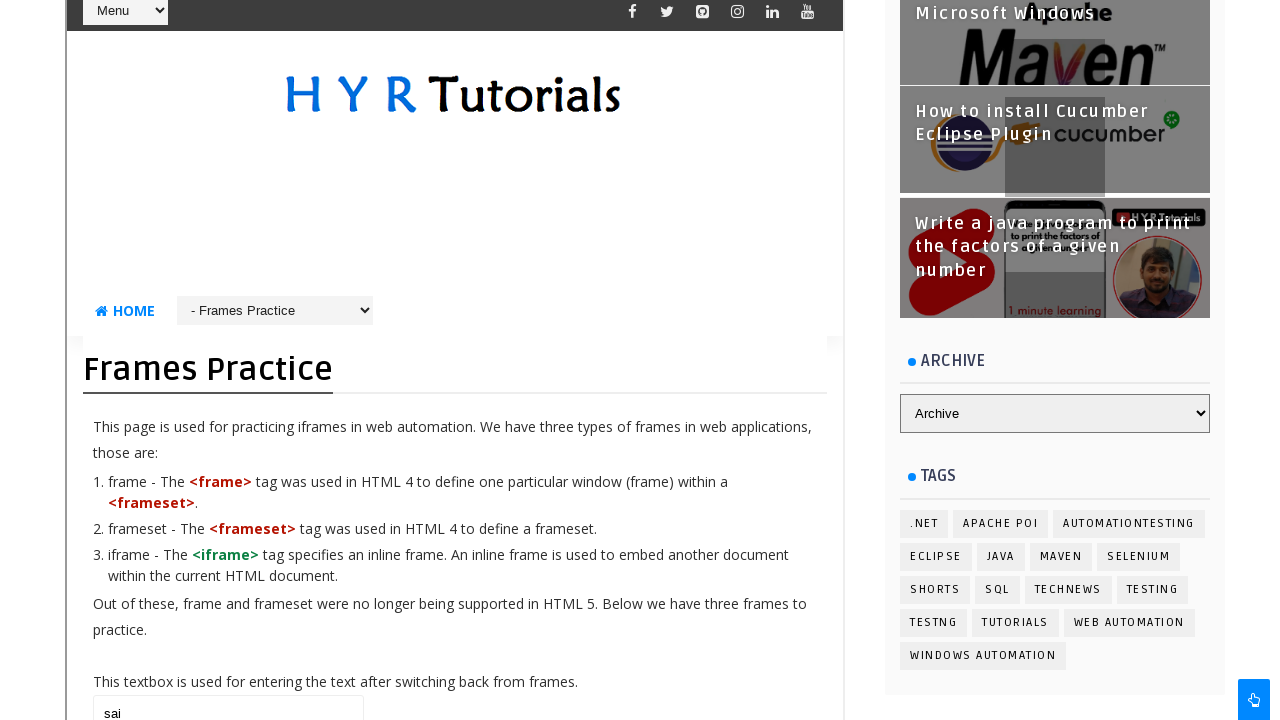

Selected 'Menu' from dropdown in nested frame on #frm3 >> internal:control=enter-frame >> #frm1 >> internal:control=enter-frame >
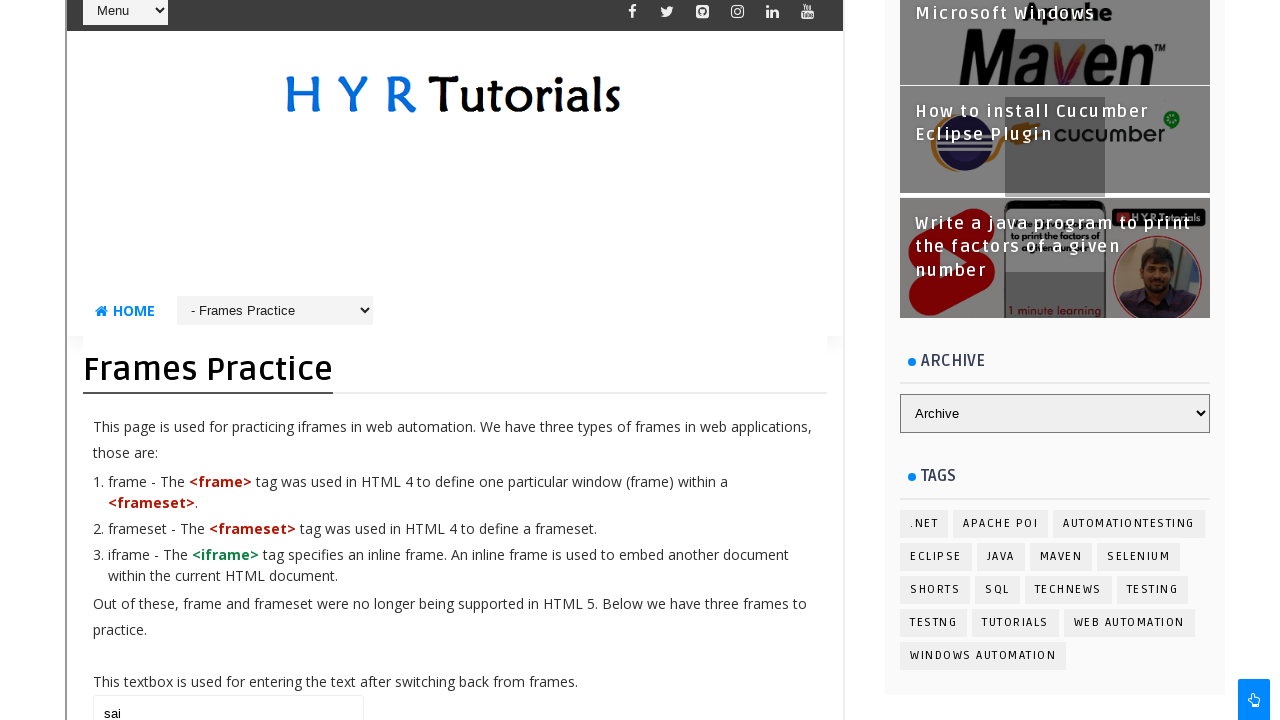

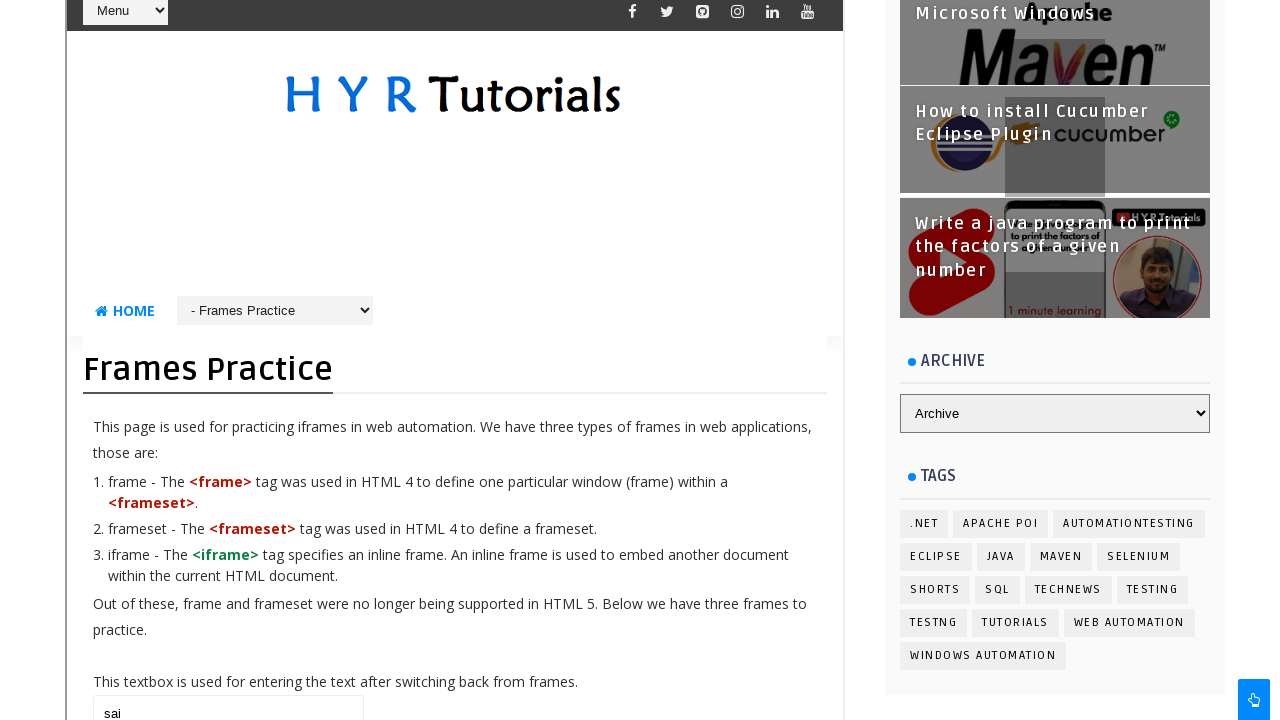